Tests textbox input functionality by navigating to the Elements section, filling out a form with name, email, and address fields, then verifying the output displays correctly.

Starting URL: https://demoqa.com/

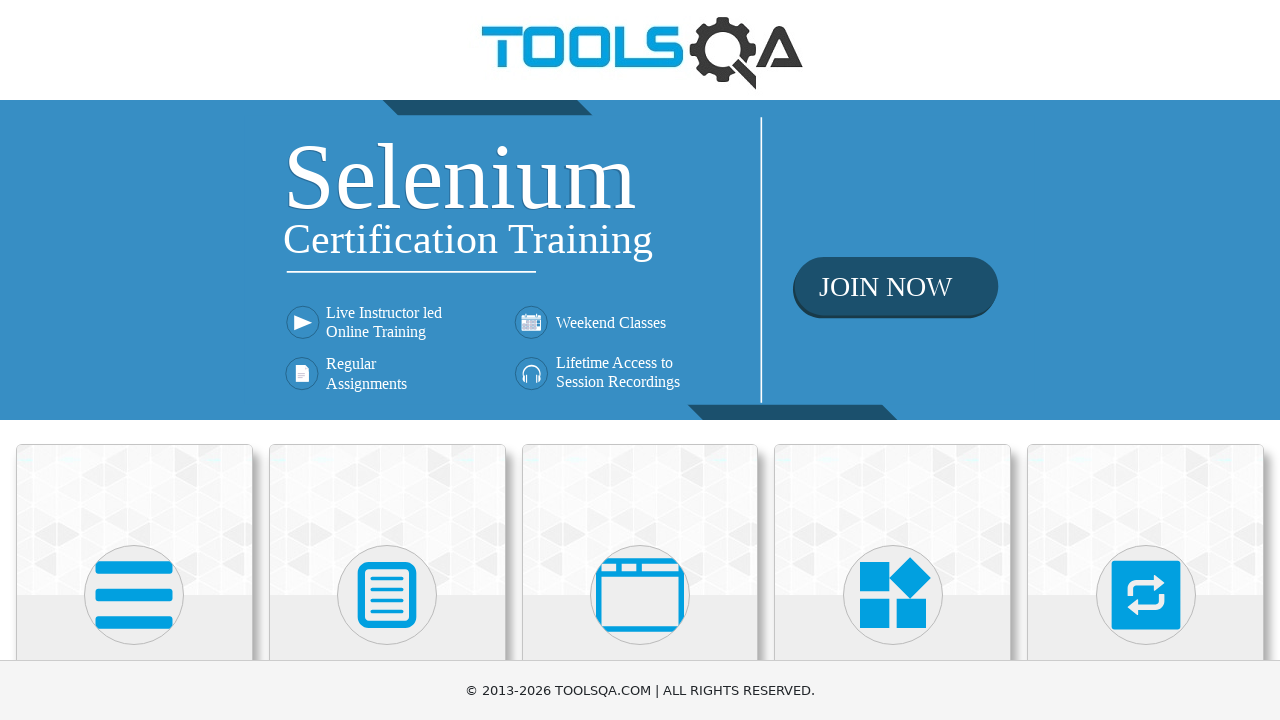

Clicked on Elements heading at (134, 360) on internal:role=heading[name="Elements"i]
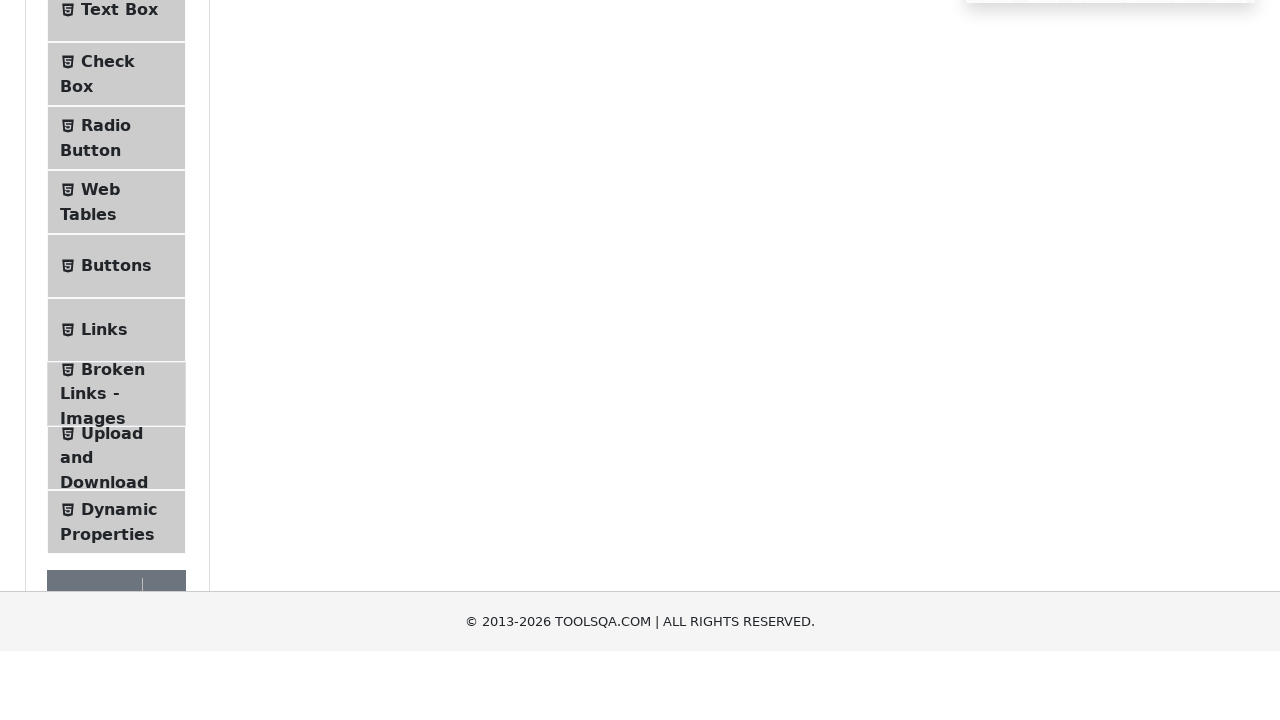

Clicked on Text Box menu item at (116, 261) on #item-0
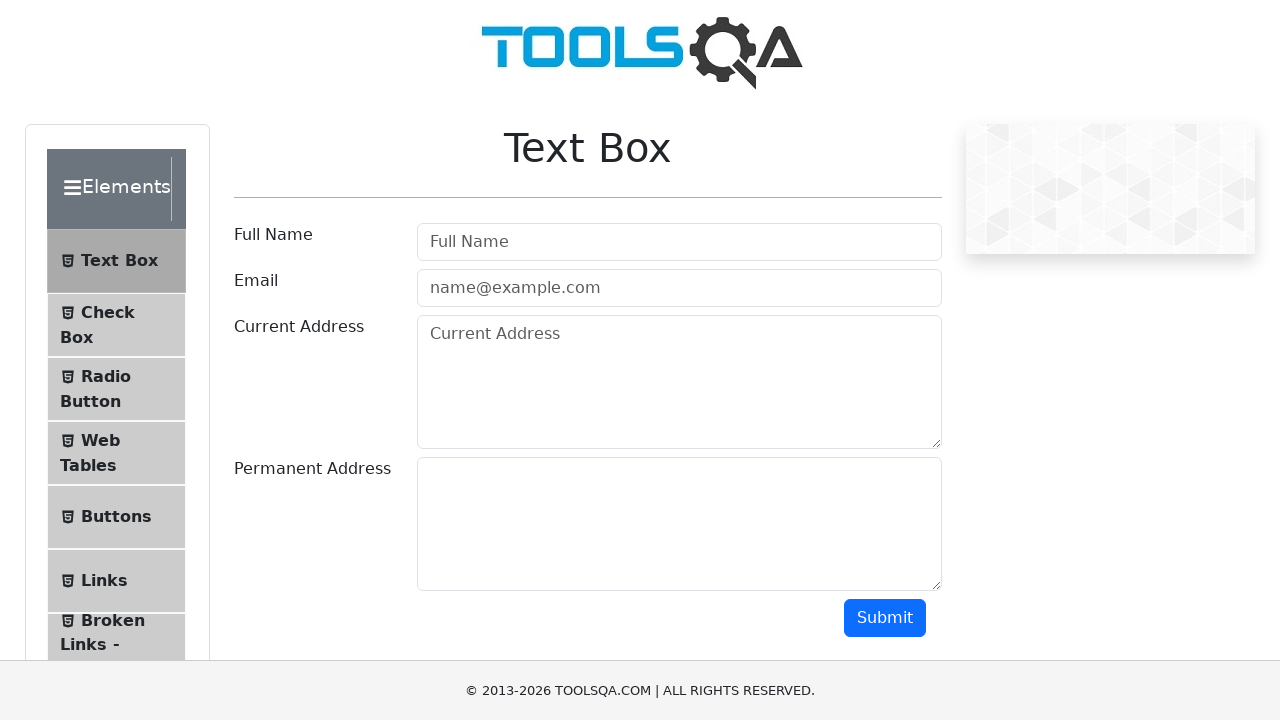

Text Box heading is visible
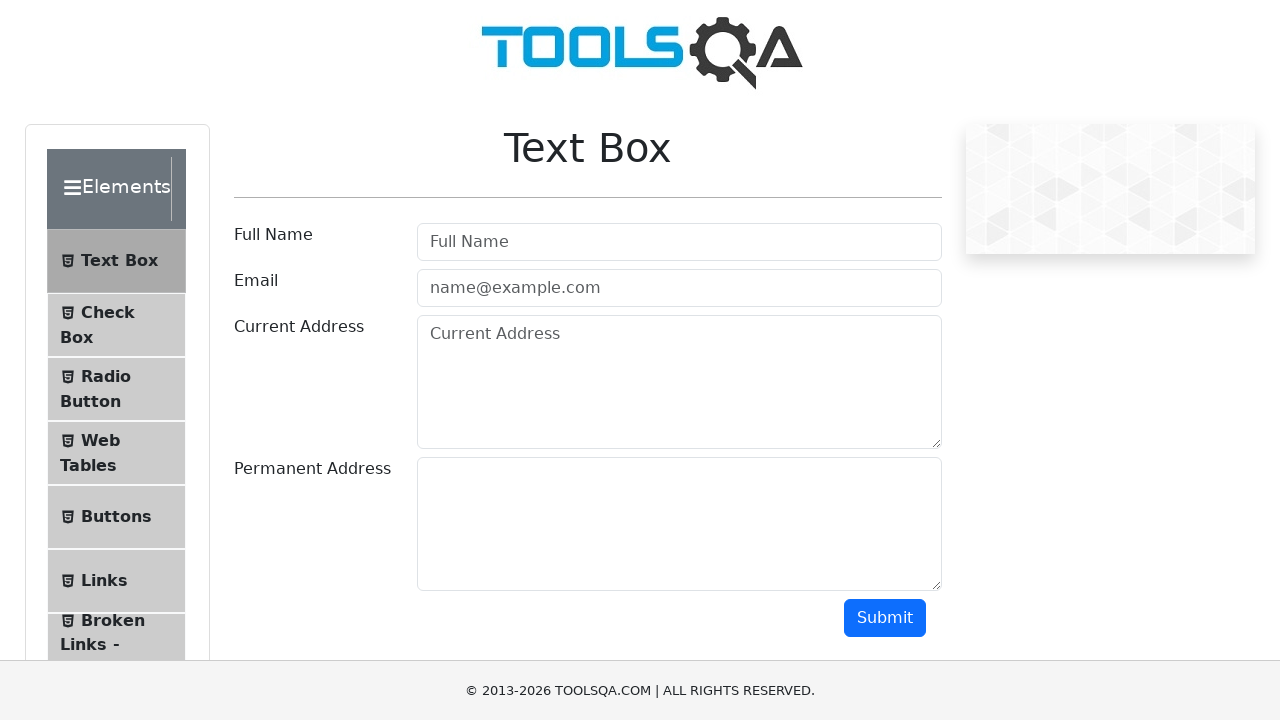

Filled userName field with 'shobha' on #userName
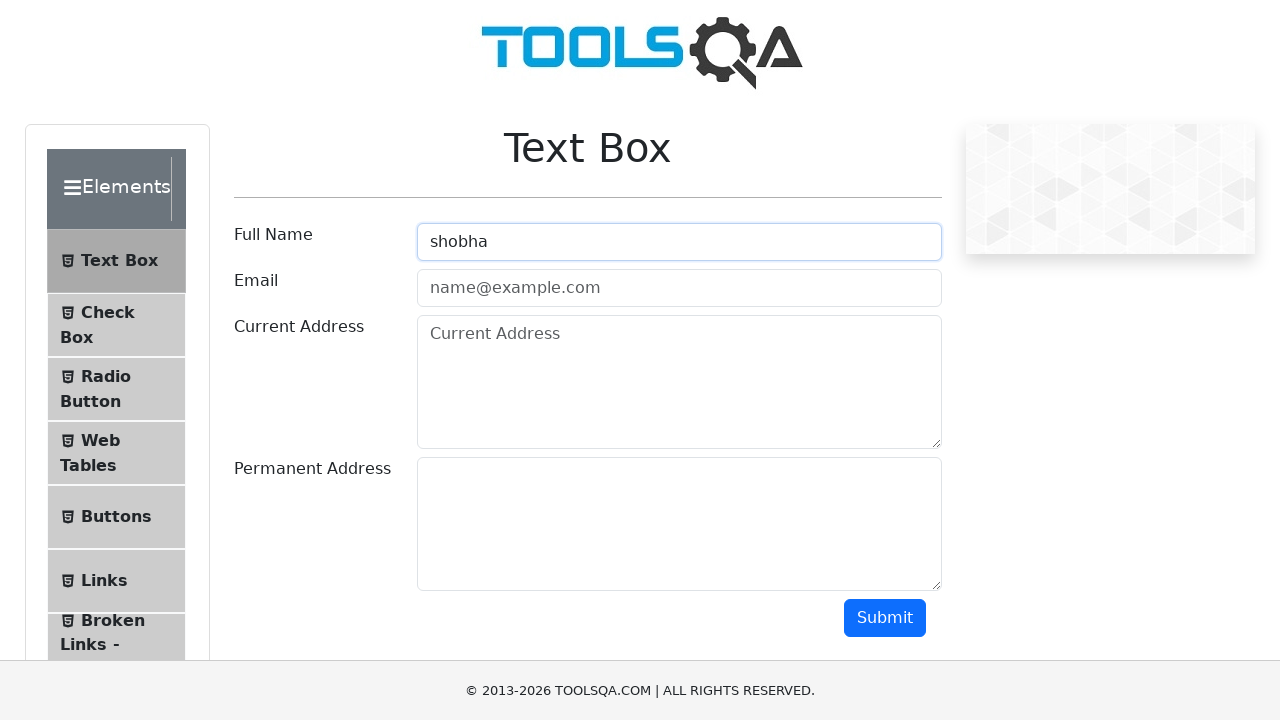

Filled userEmail field with 'shobha@example.com' on #userEmail
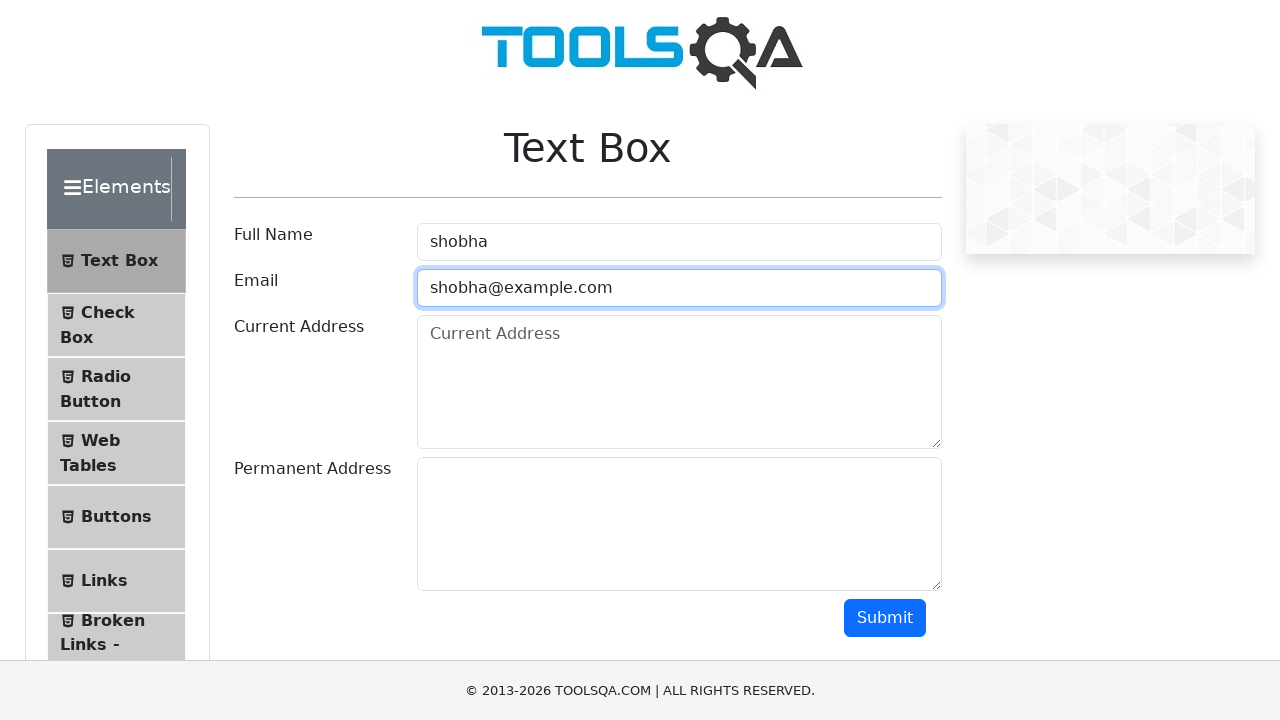

Filled currentAddress field with '123, main street, Lathrop, united states' on #currentAddress
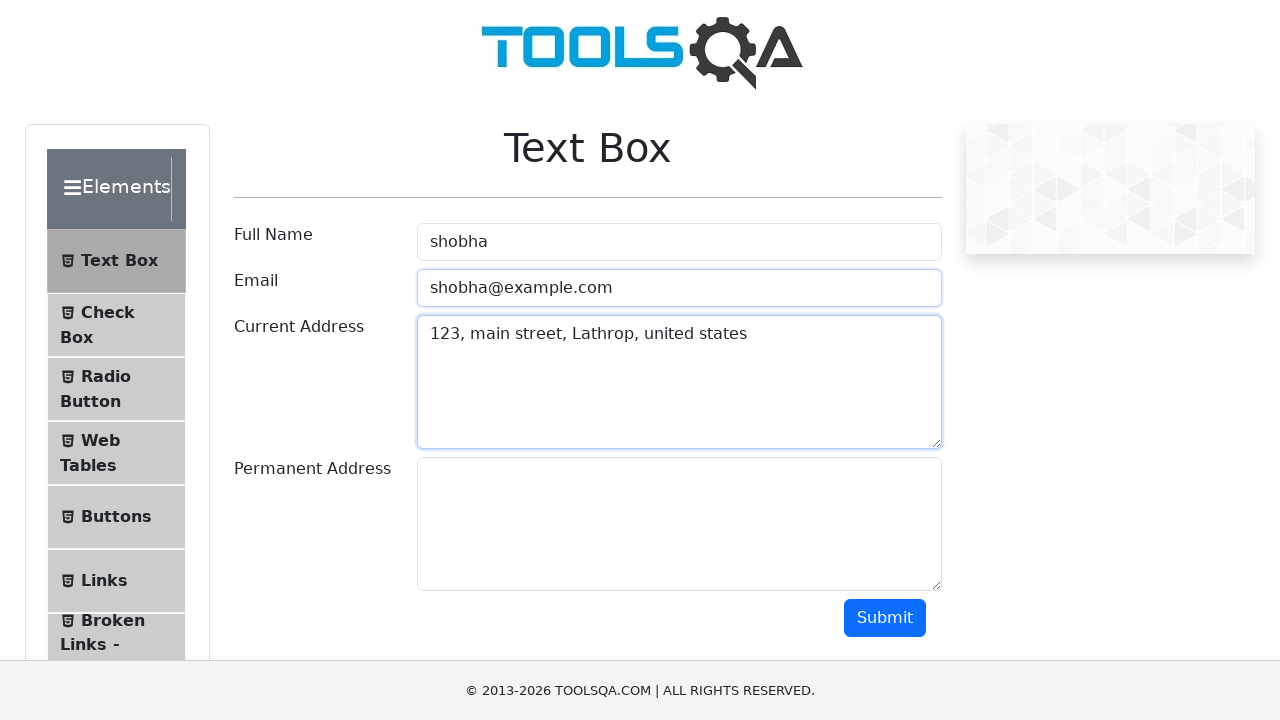

Filled permanentAddress field with '123, main street, Lathrop, united states' on #permanentAddress
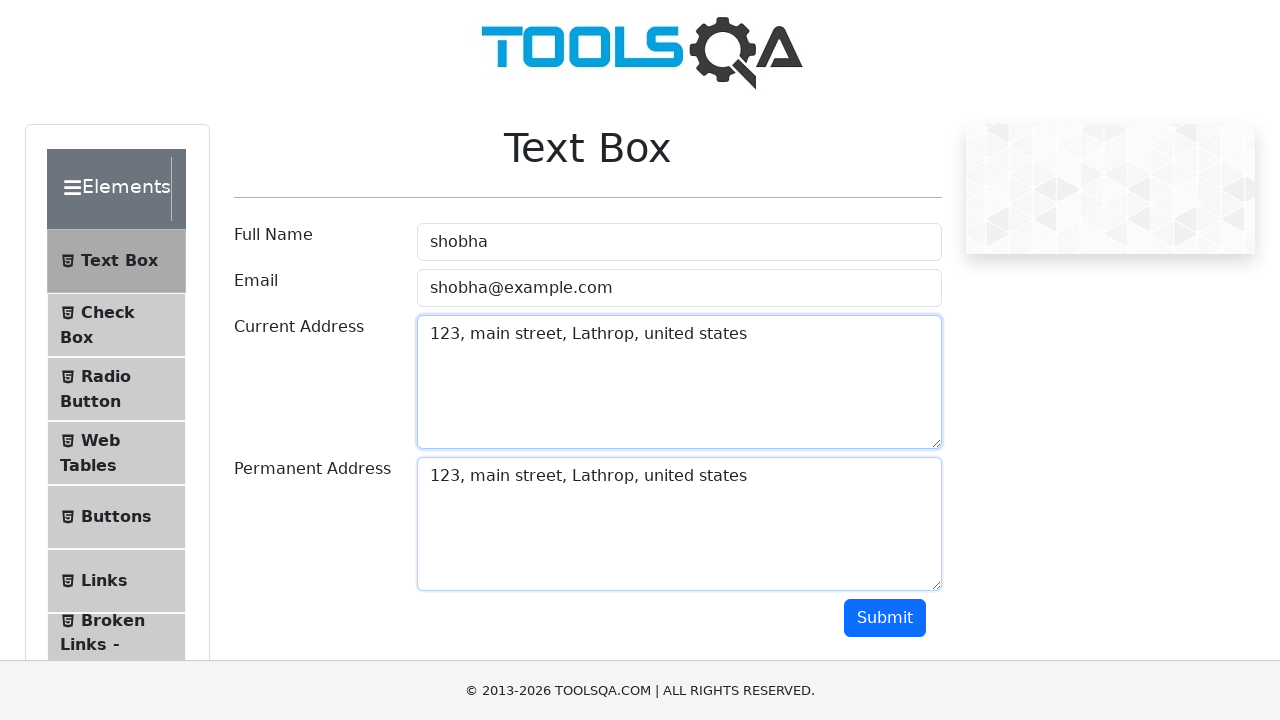

Clicked submit button at (885, 618) on #submit
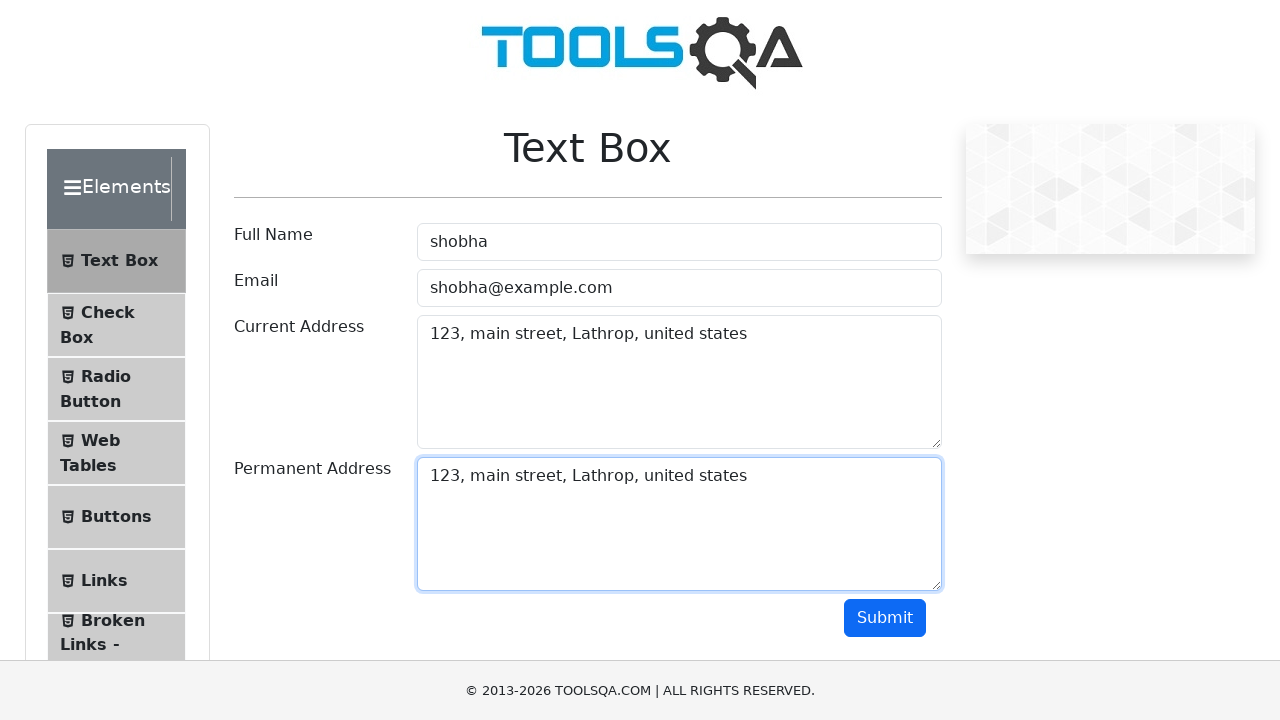

Form output displayed successfully
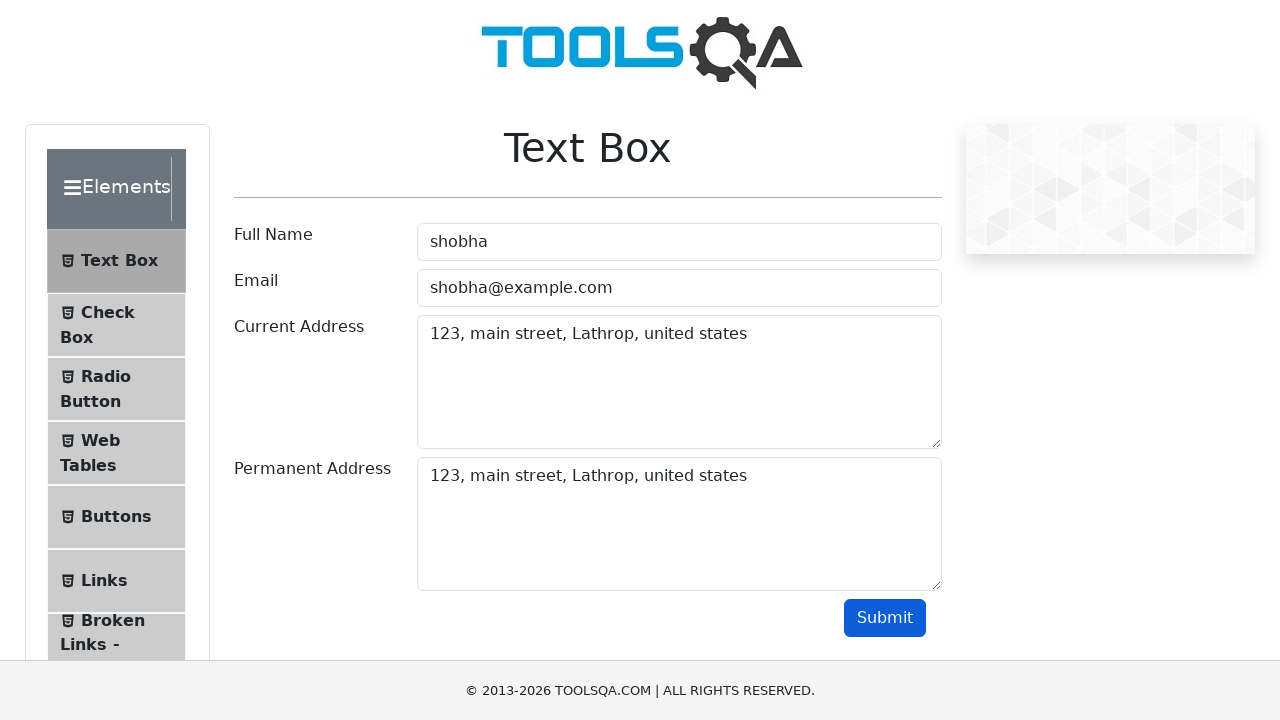

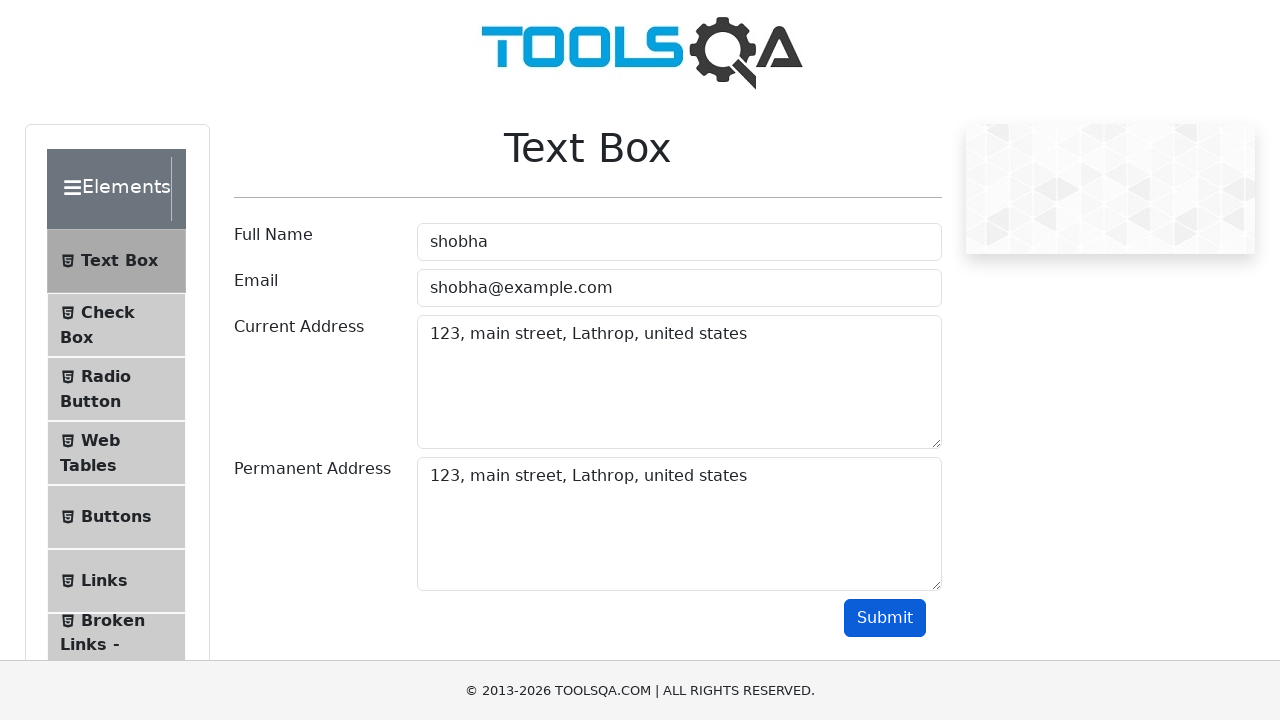